Demonstrates browser navigation commands by navigating between two websites, going back, forward, and refreshing the page.

Starting URL: https://demo.nopcommerce.com/

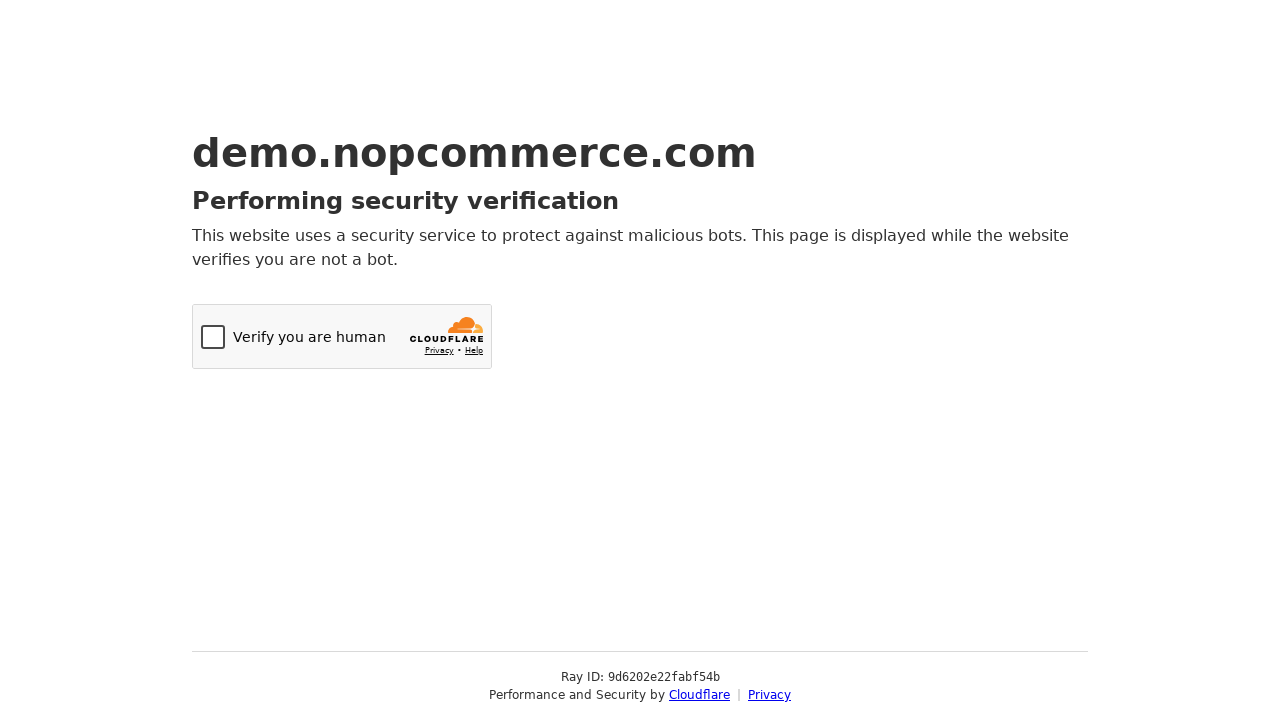

Navigated to OrangeHRM login page
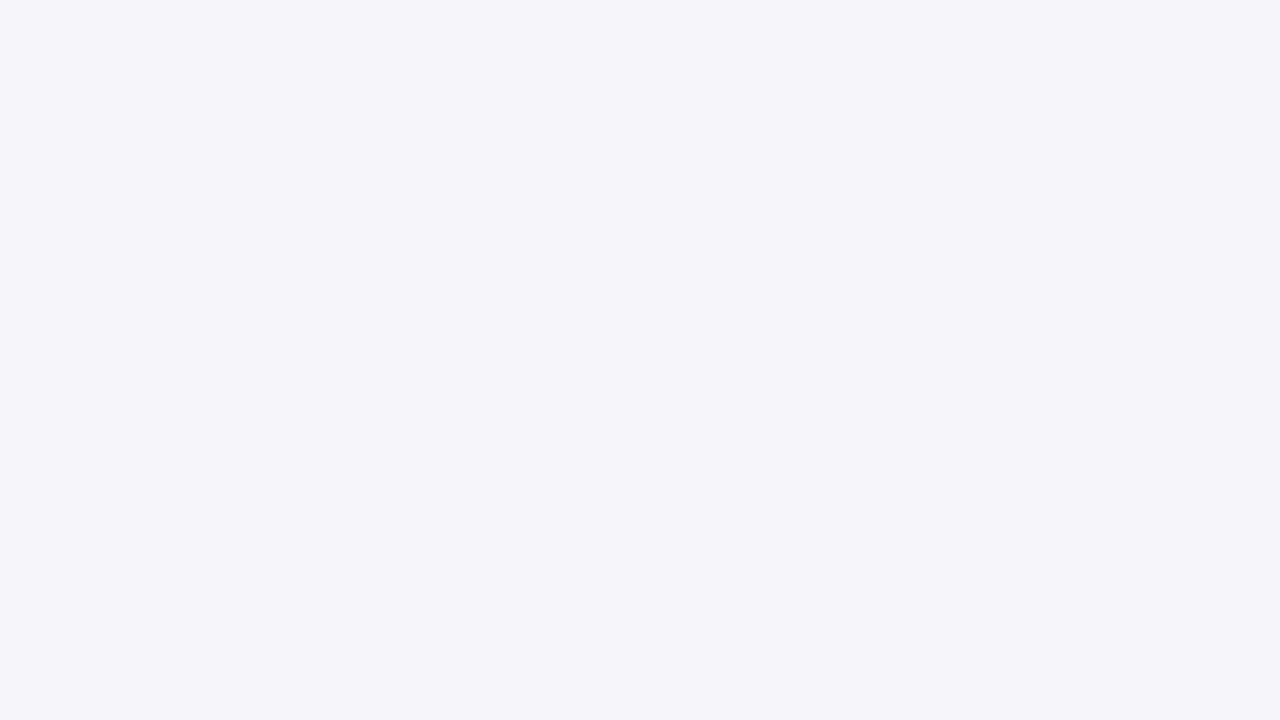

Navigated back to previous page
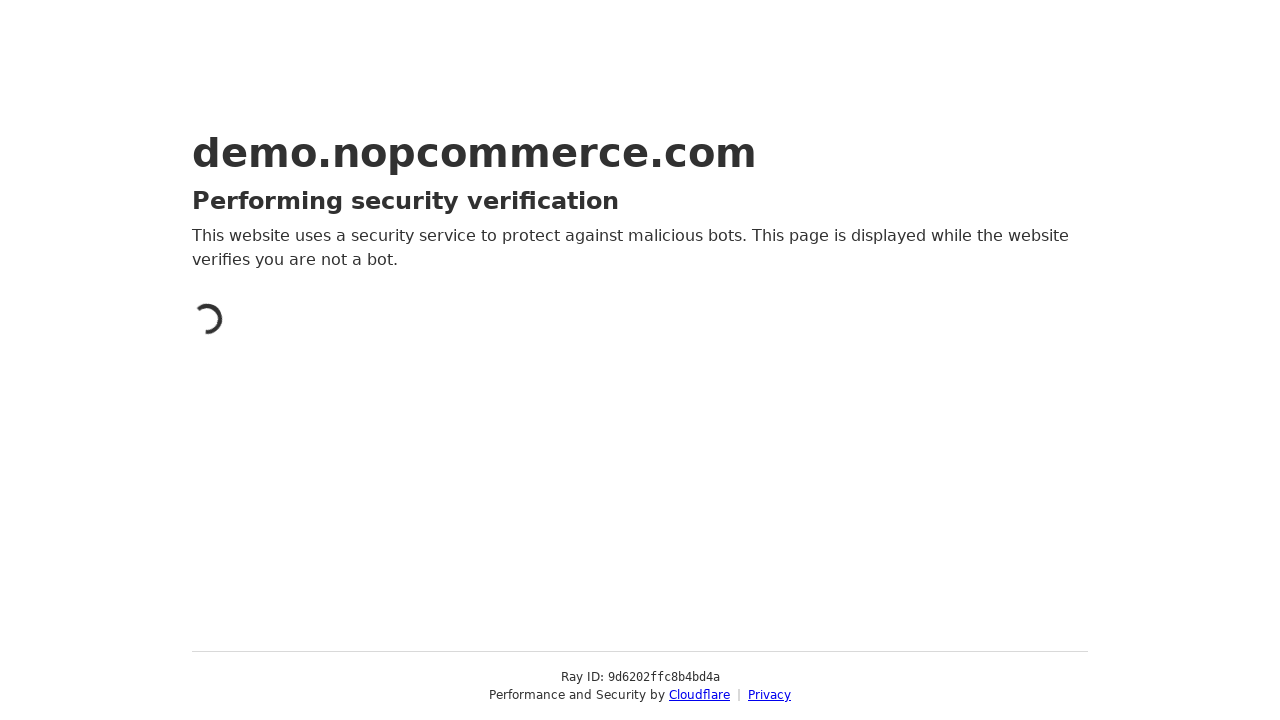

Verified return to nopcommerce demo page
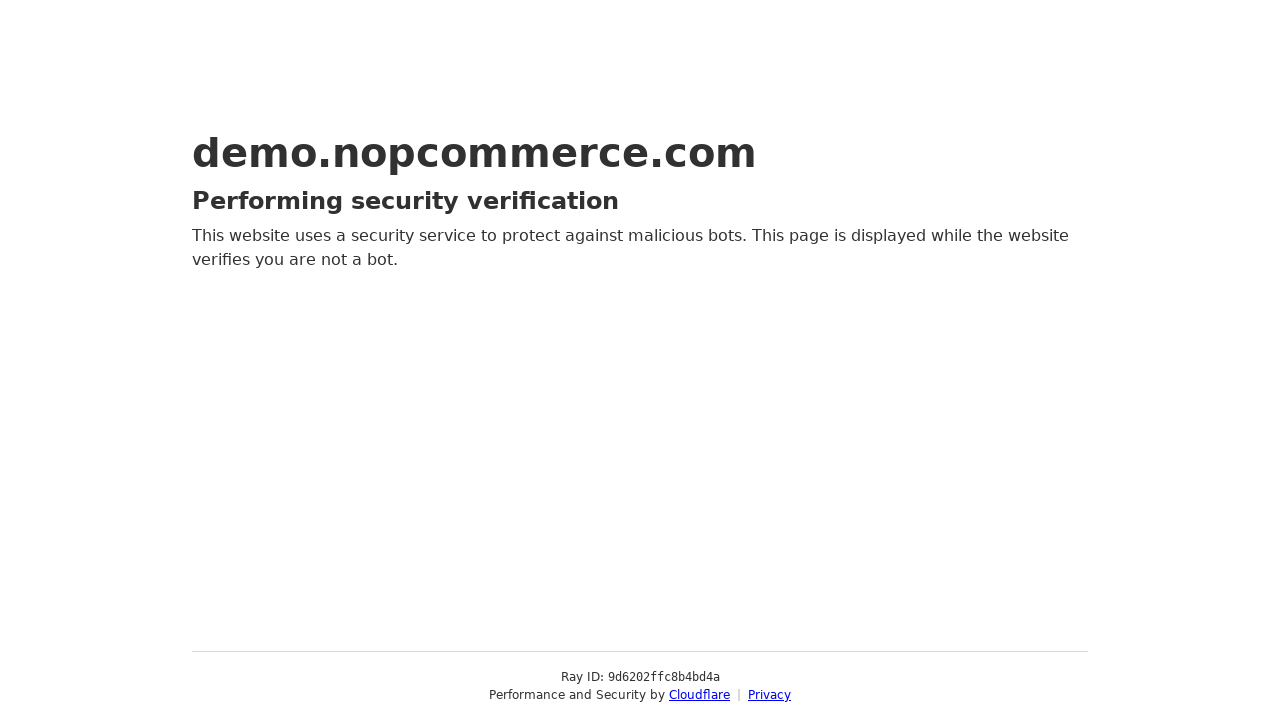

Navigated forward to OrangeHRM page
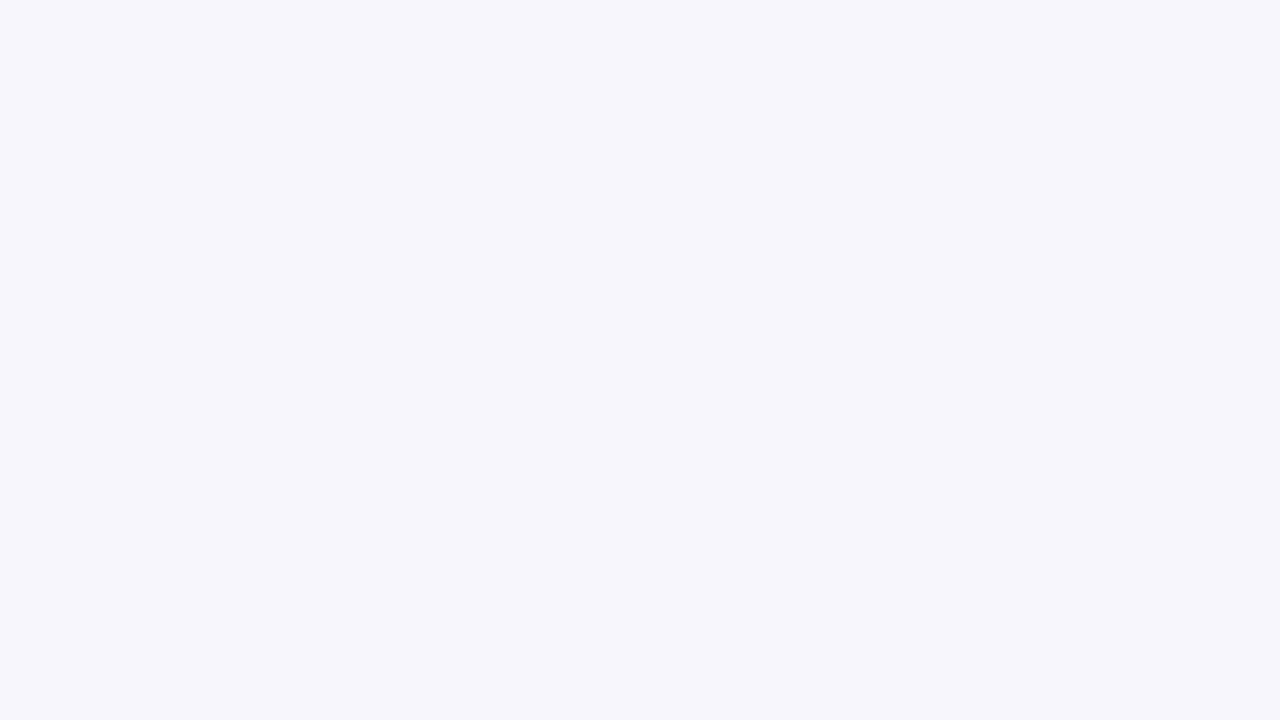

Verified arrival at OrangeHRM login page
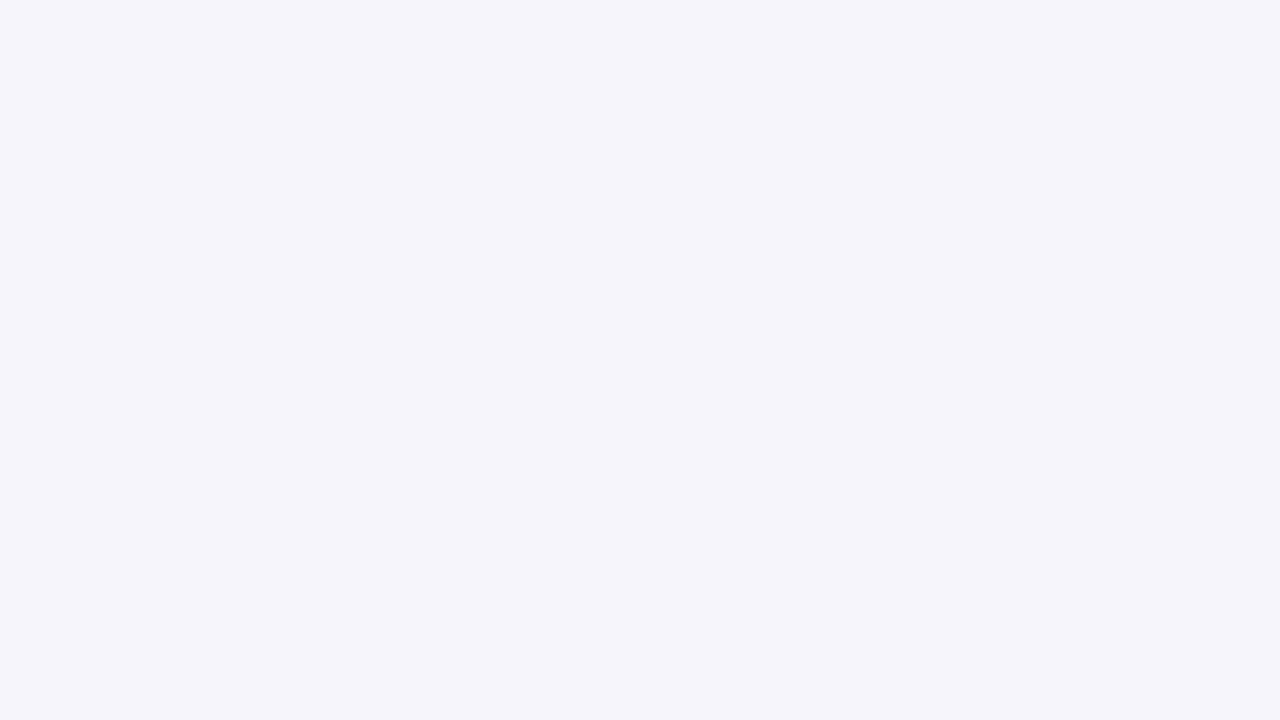

Refreshed the current page
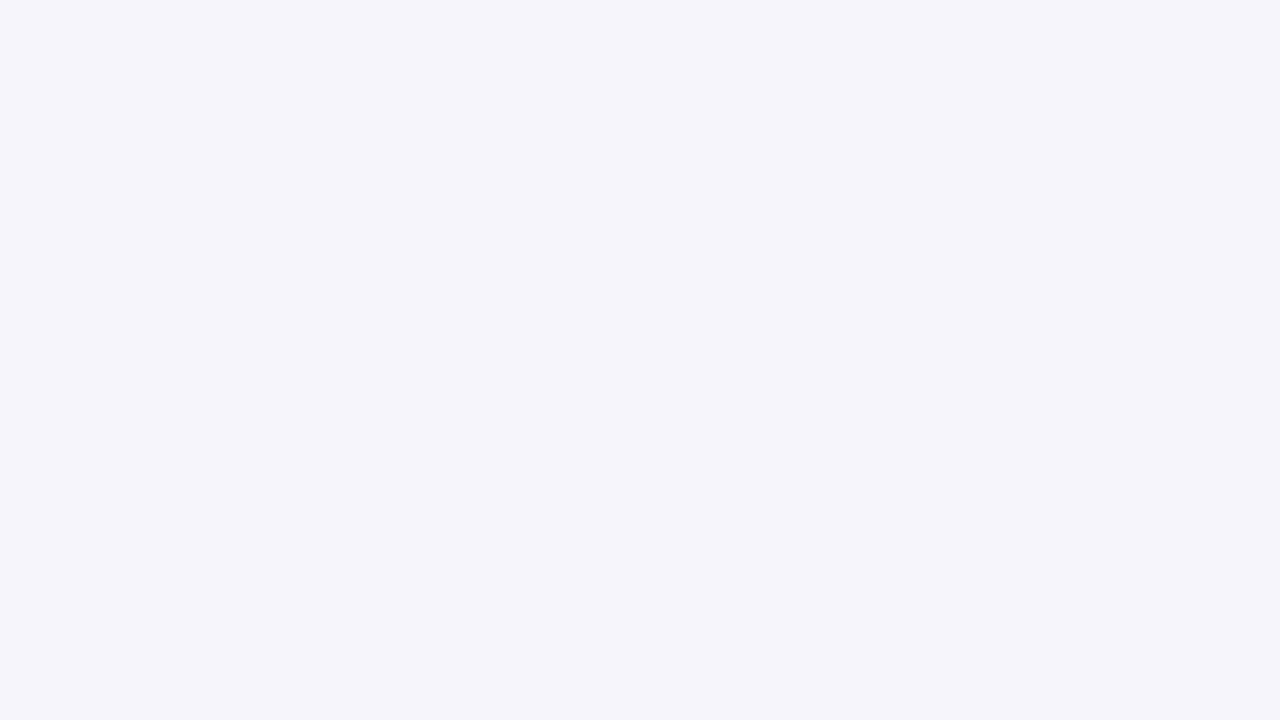

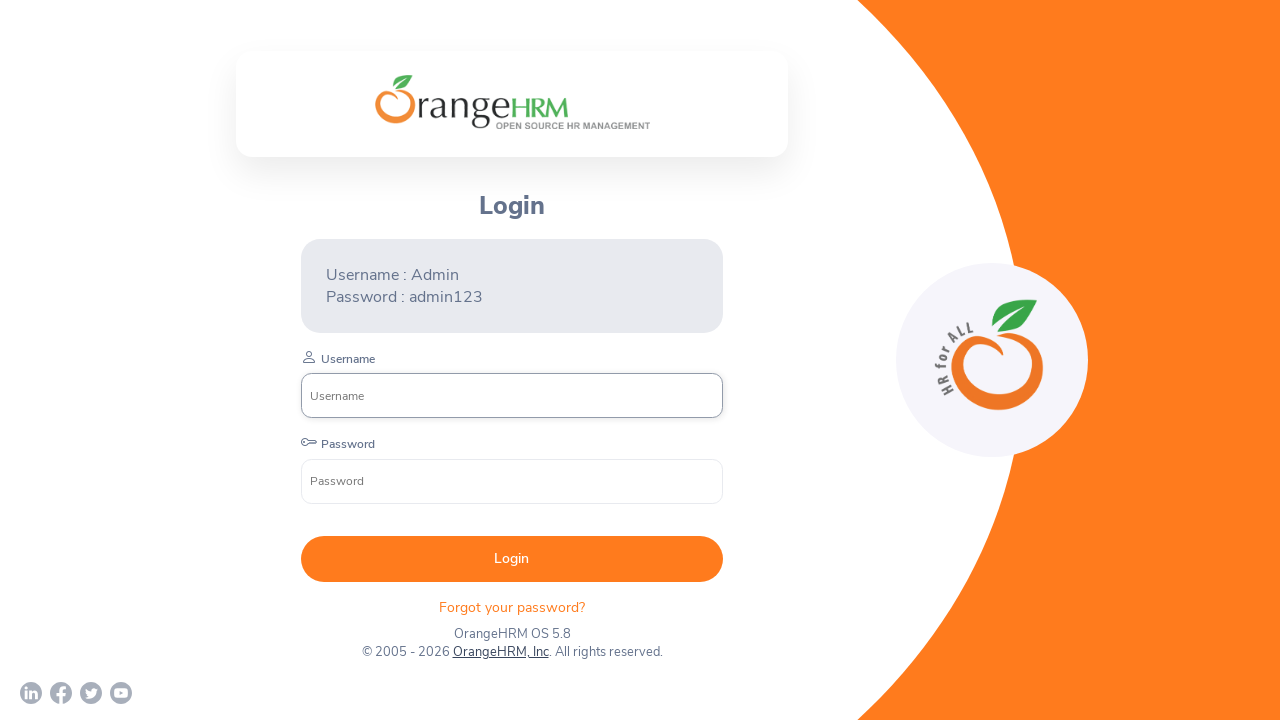